Tests iframe handling by switching to an iframe named "iframeResult", clicking a button inside it, switching back to the main content, and clicking a navigation link.

Starting URL: https://www.w3schools.com/js/tryit.asp?filename=tryjs_myfirst

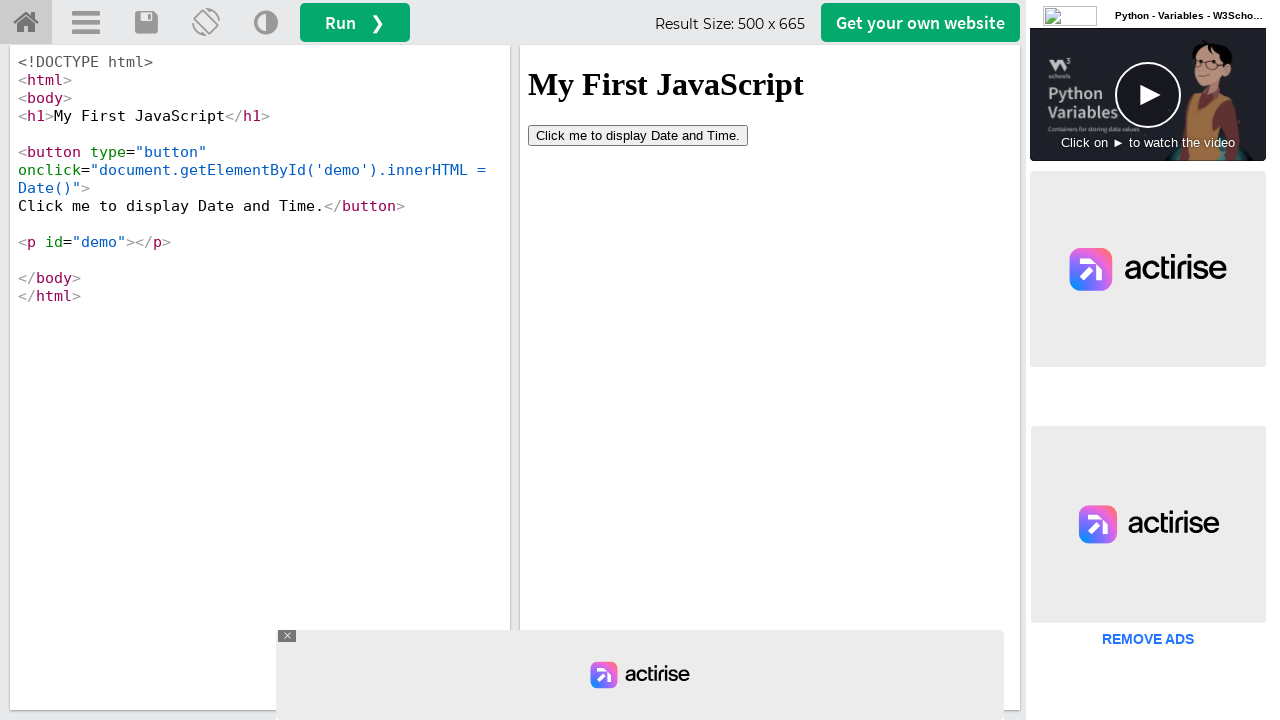

Waited for iframe#iframeResult to load
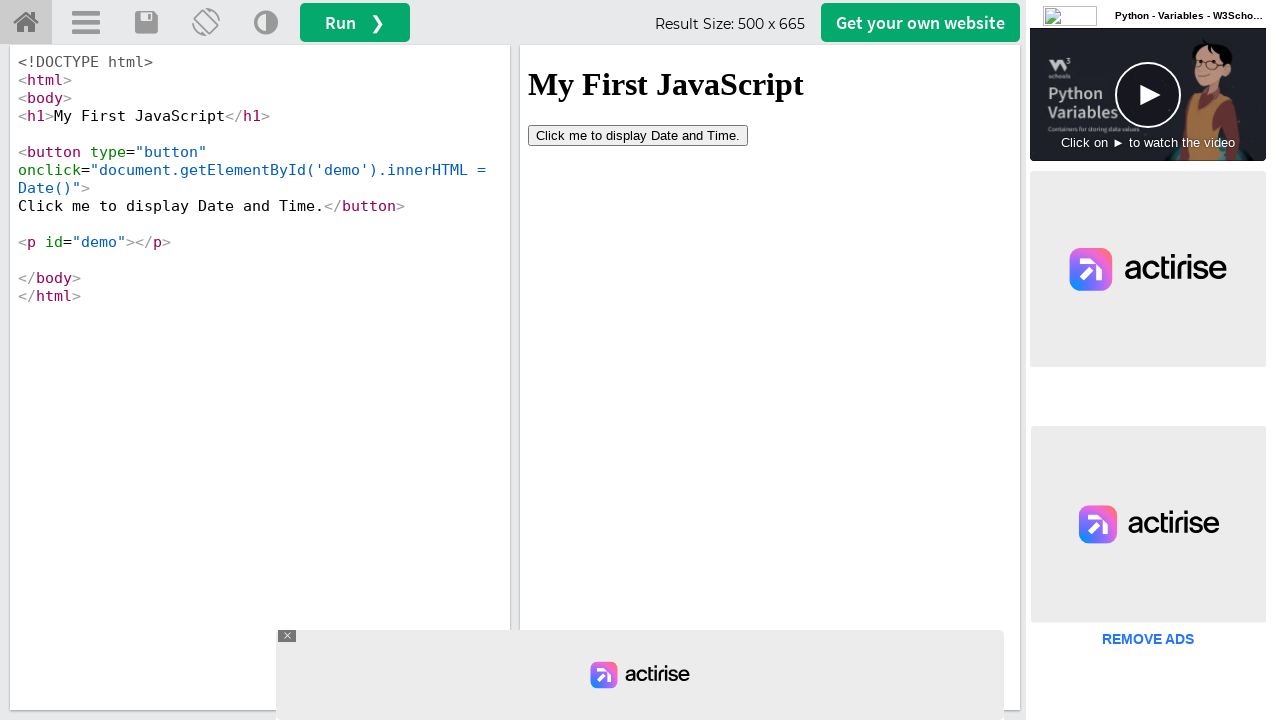

Selected iframe#iframeResult using frame_locator
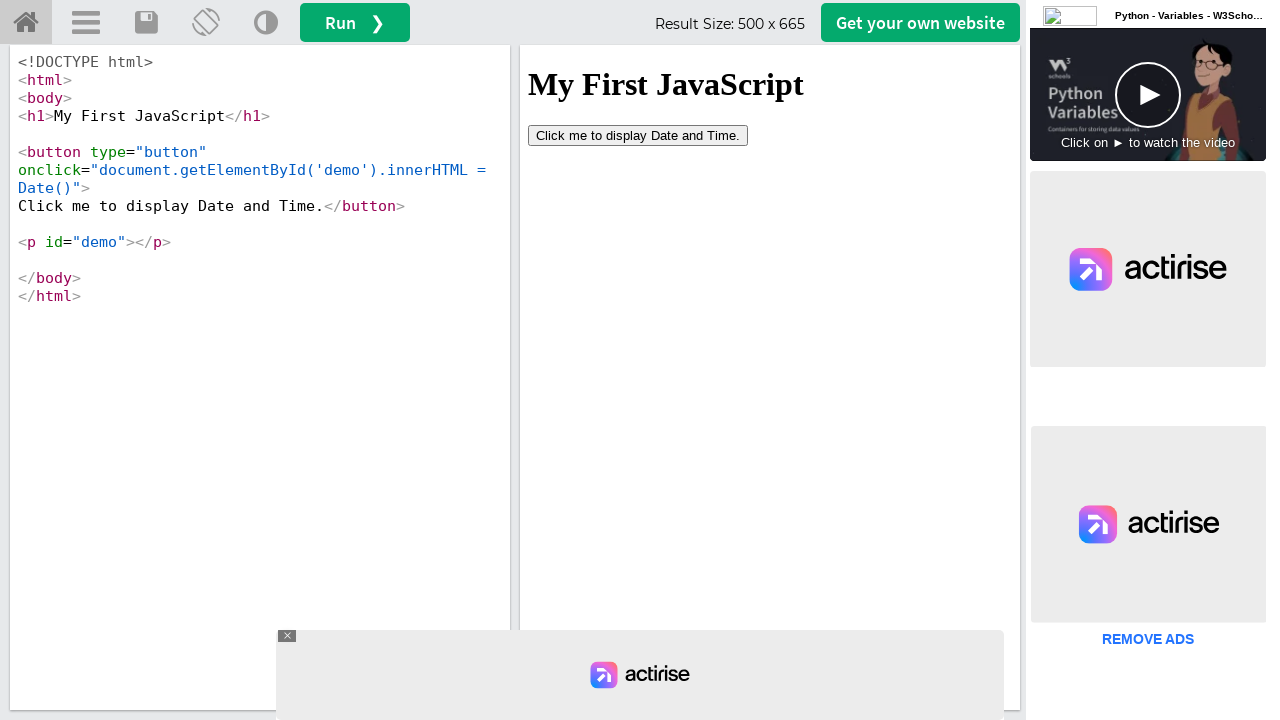

Clicked button inside the iframe at (638, 135) on #iframeResult >> internal:control=enter-frame >> button[type='button']
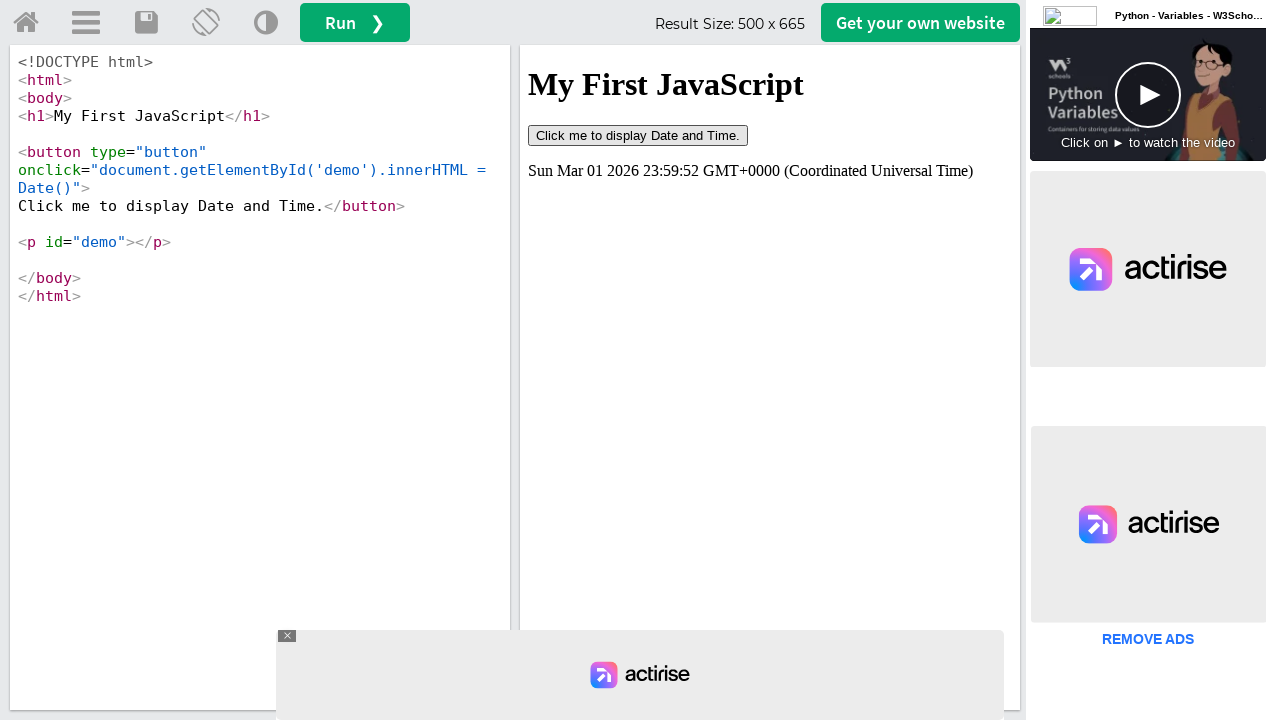

Clicked home link (a#tryhome) in main content at (26, 23) on a#tryhome
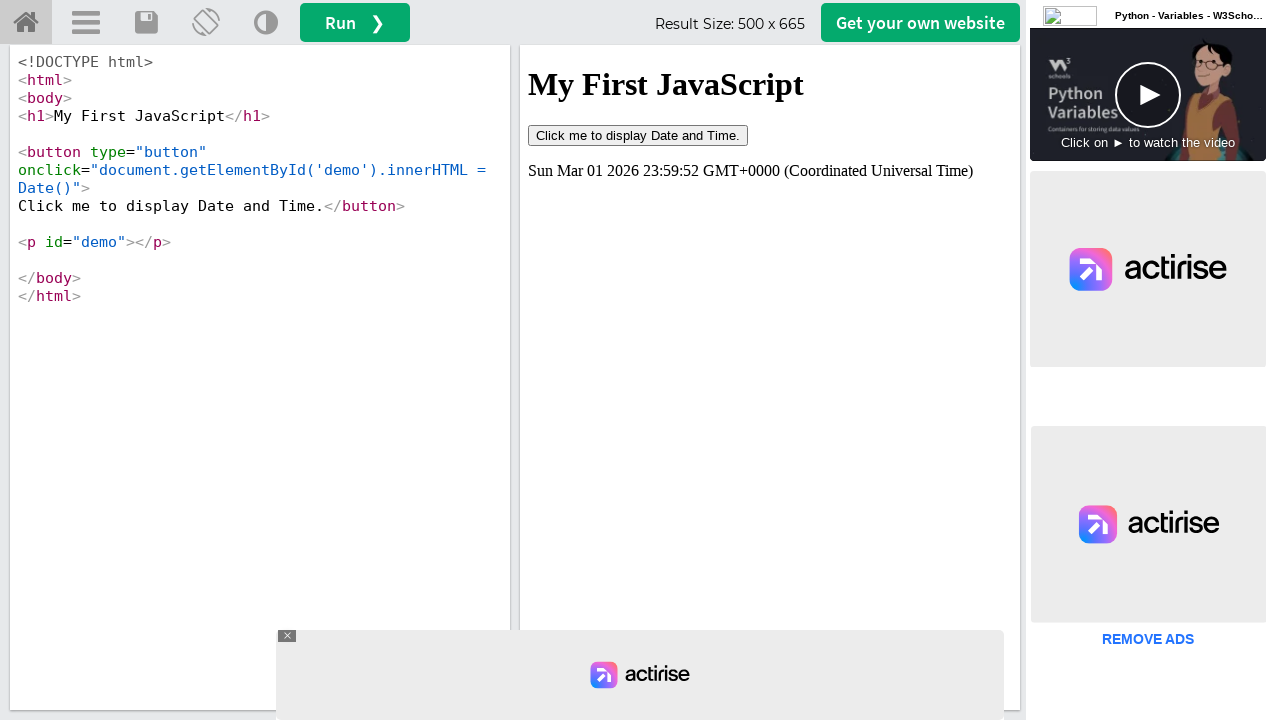

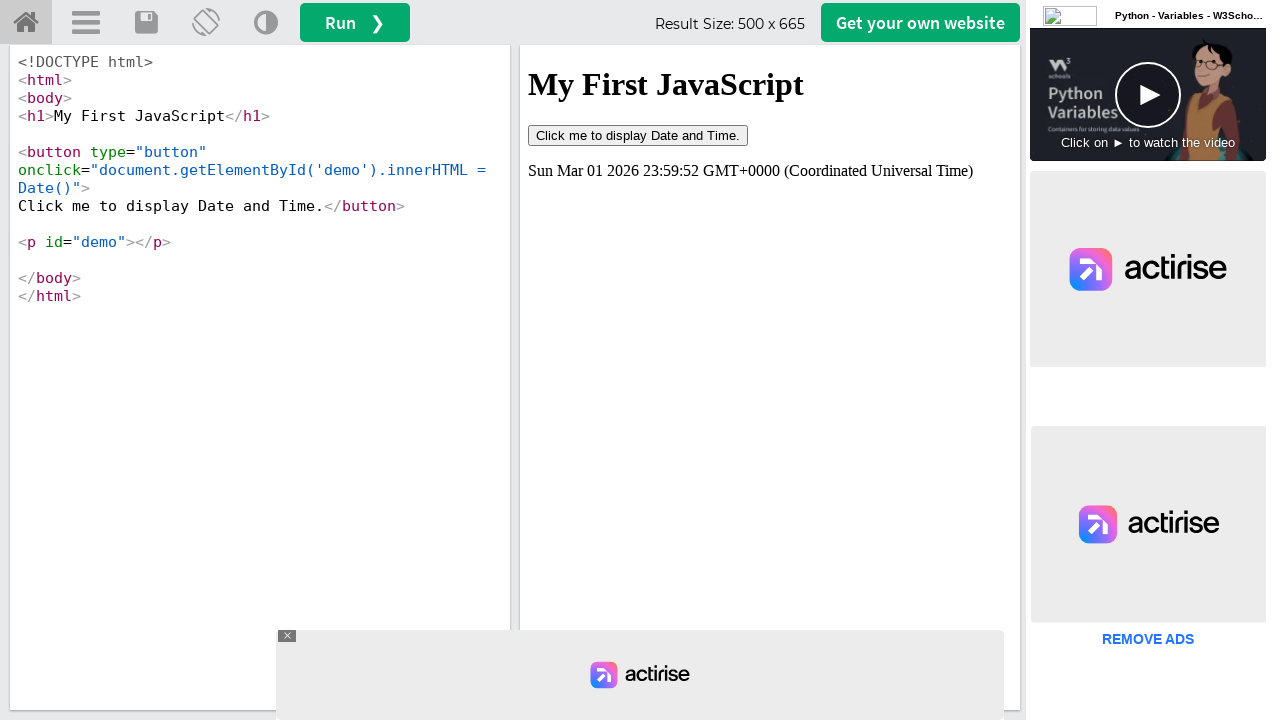